Tests window switching functionality by clicking a button to open a new tab, iterating through window handles to switch to the new window, and then switching back to the original window.

Starting URL: https://formy-project.herokuapp.com/switch-window

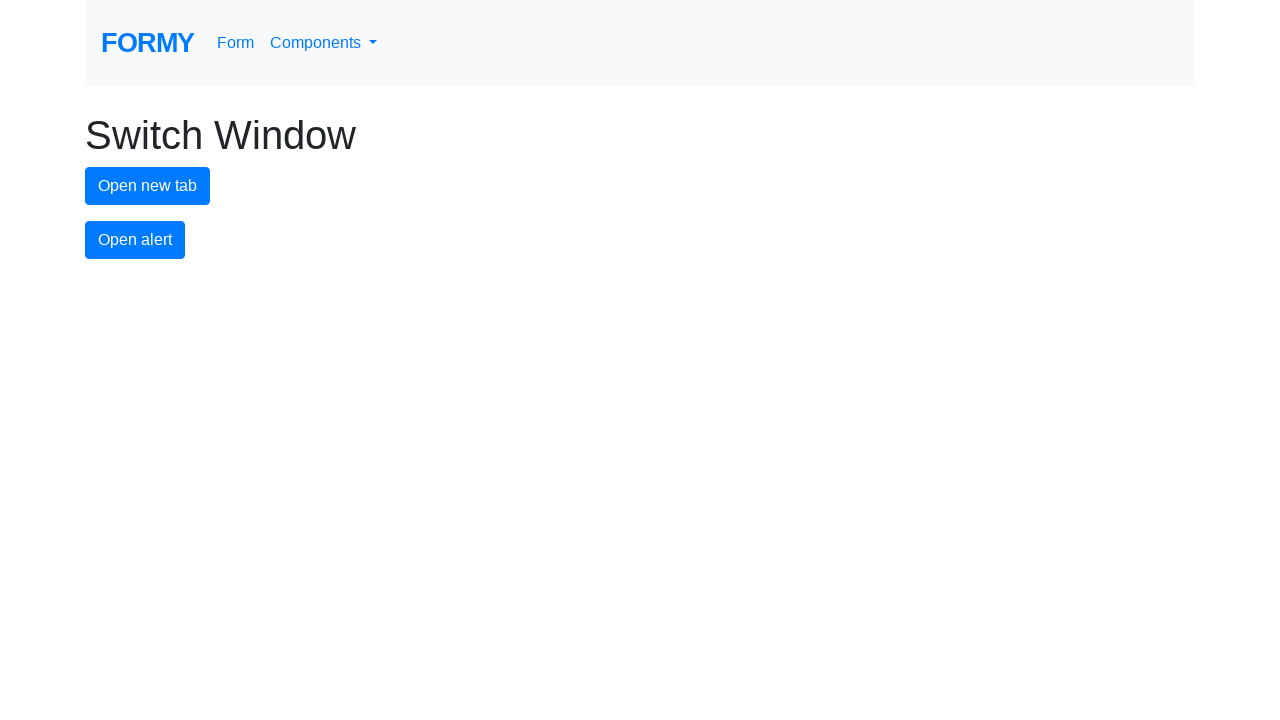

Clicked new tab button to open a new window at (148, 186) on #new-tab-button
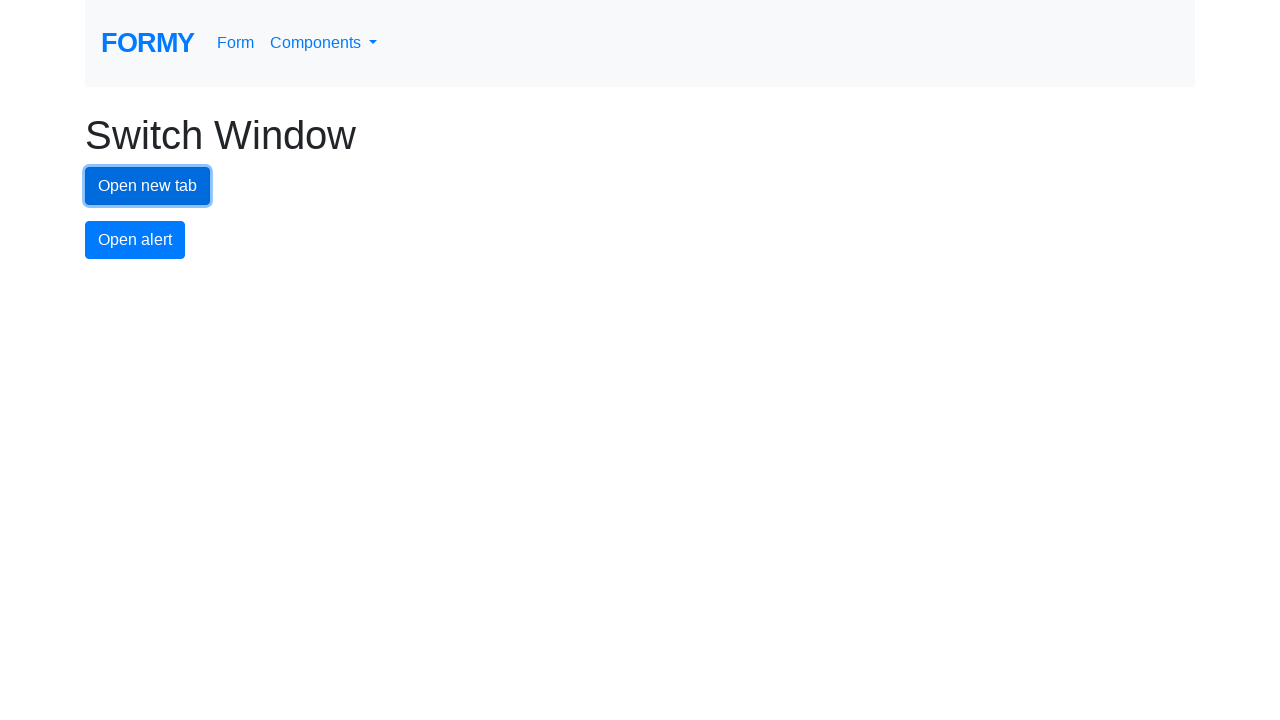

Waited 1 second for new tab to fully load
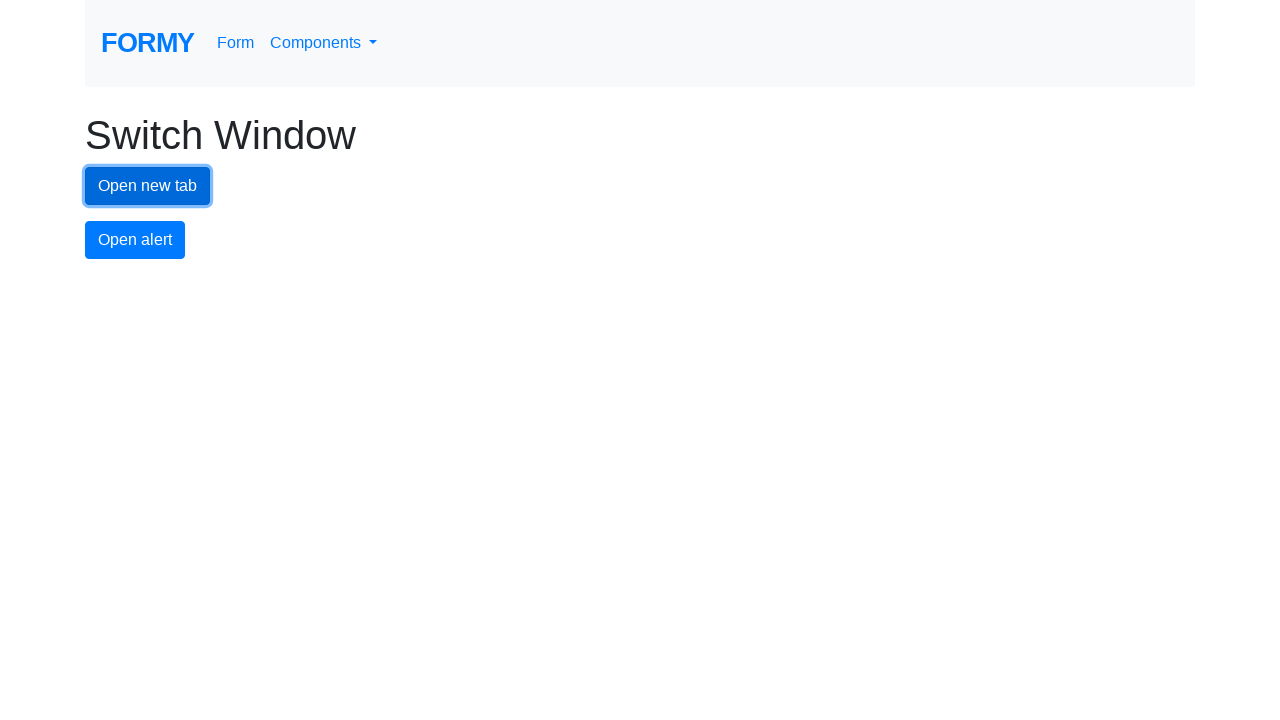

Retrieved all open pages - total count: 2
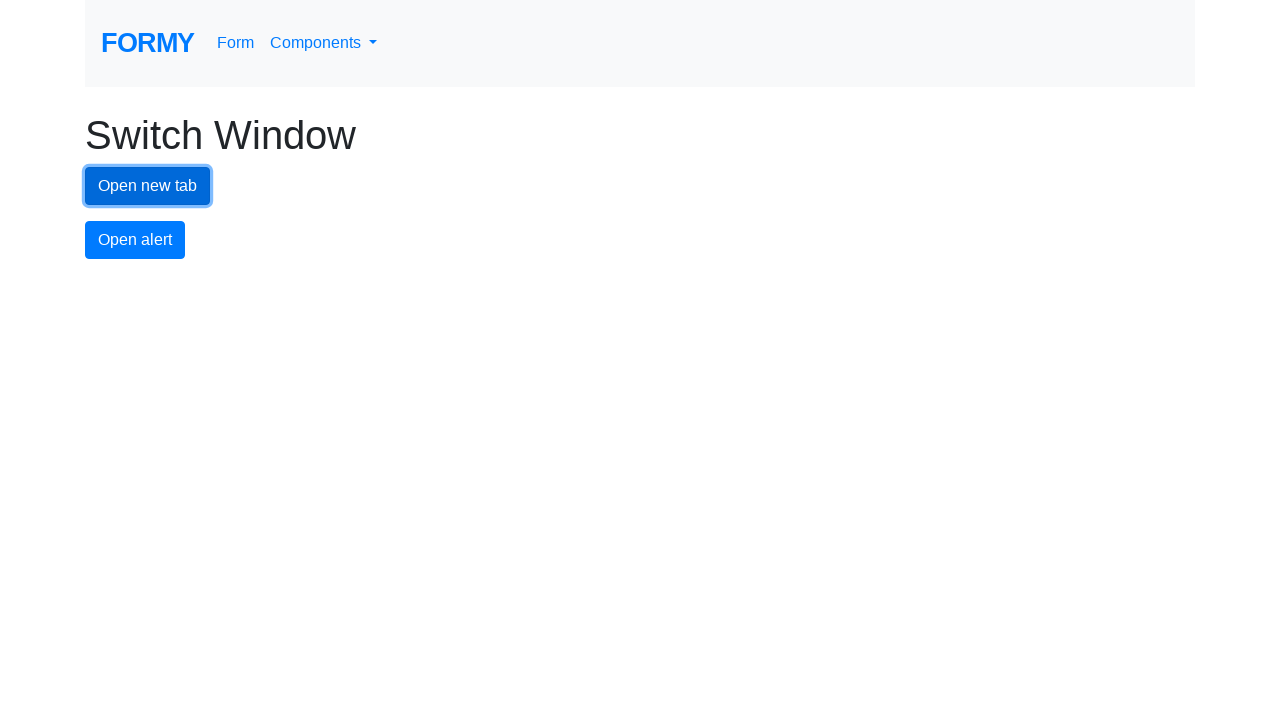

Switched to the newly opened window/tab
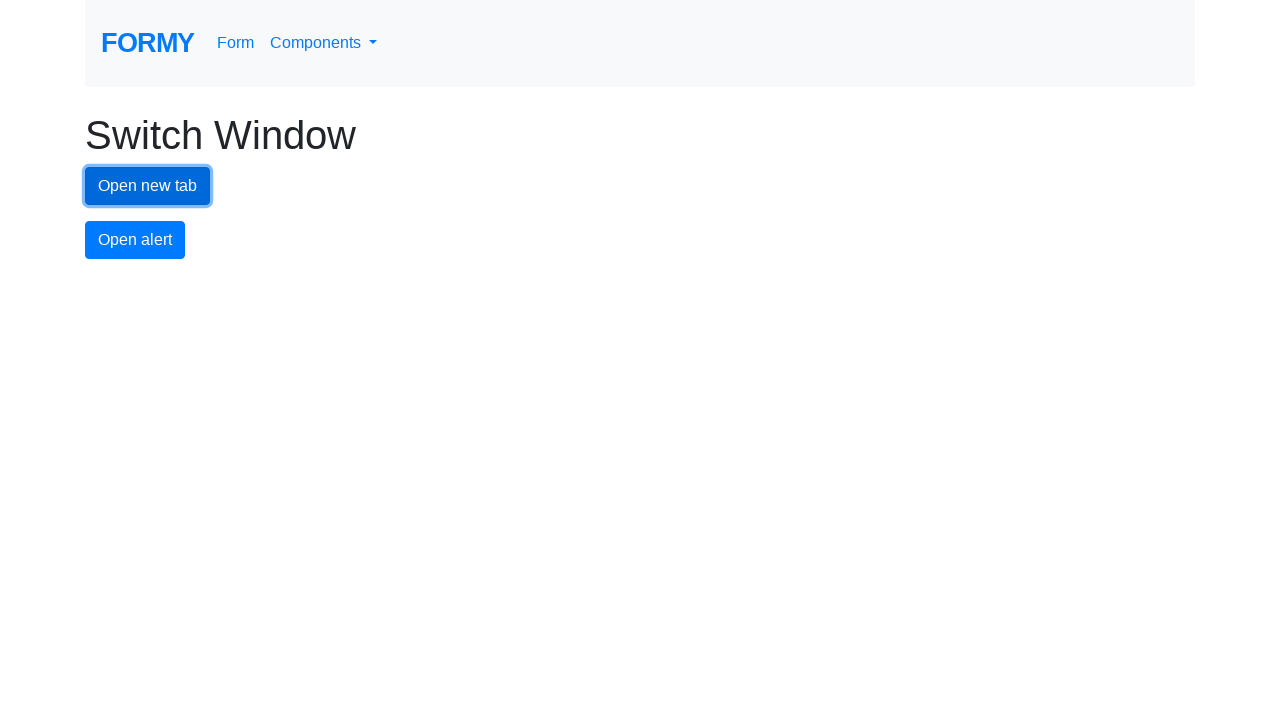

Switched back to the original window/tab
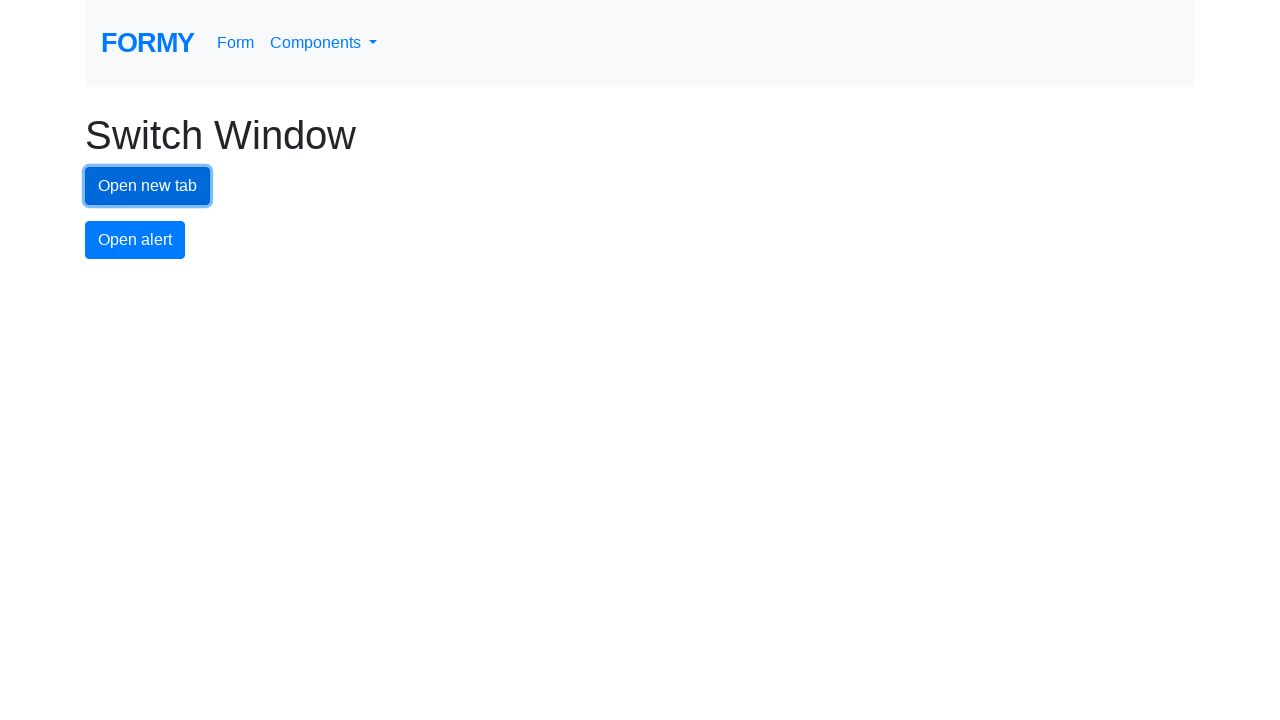

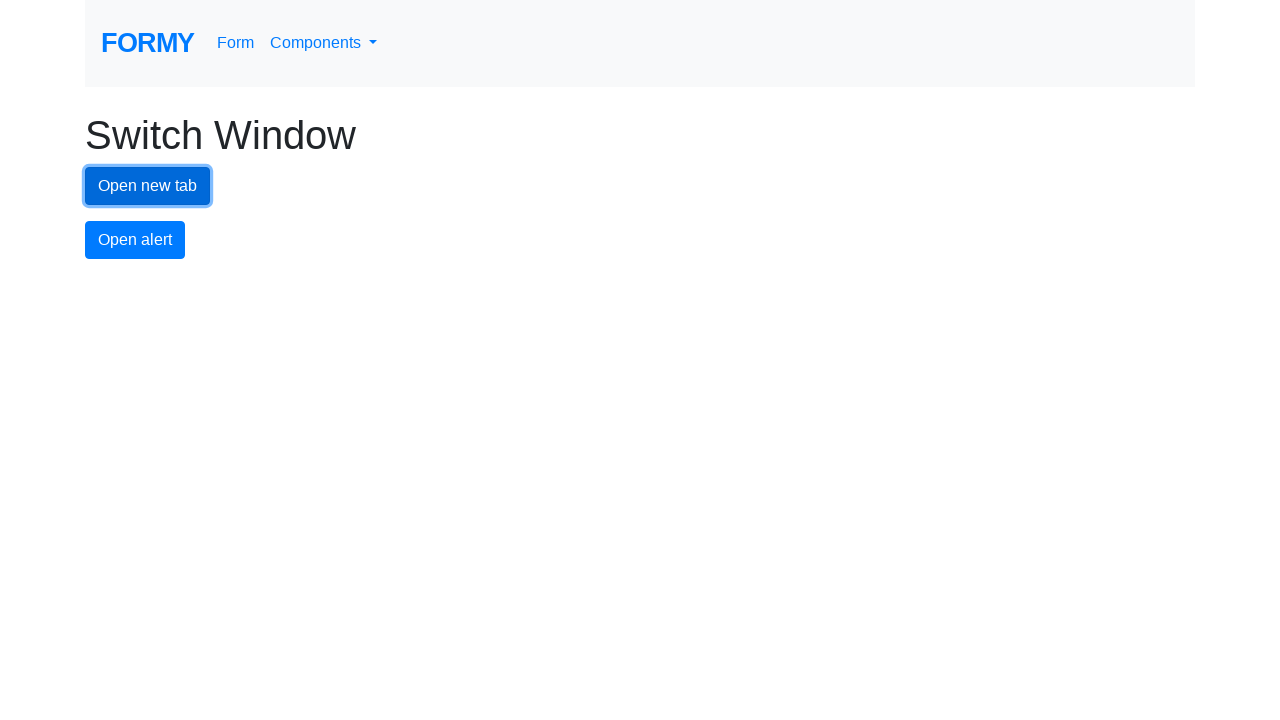